Tests changing route to 'all' filter using hash-bang URL format

Starting URL: https://todomvc.com/examples/typescript-angular/#/

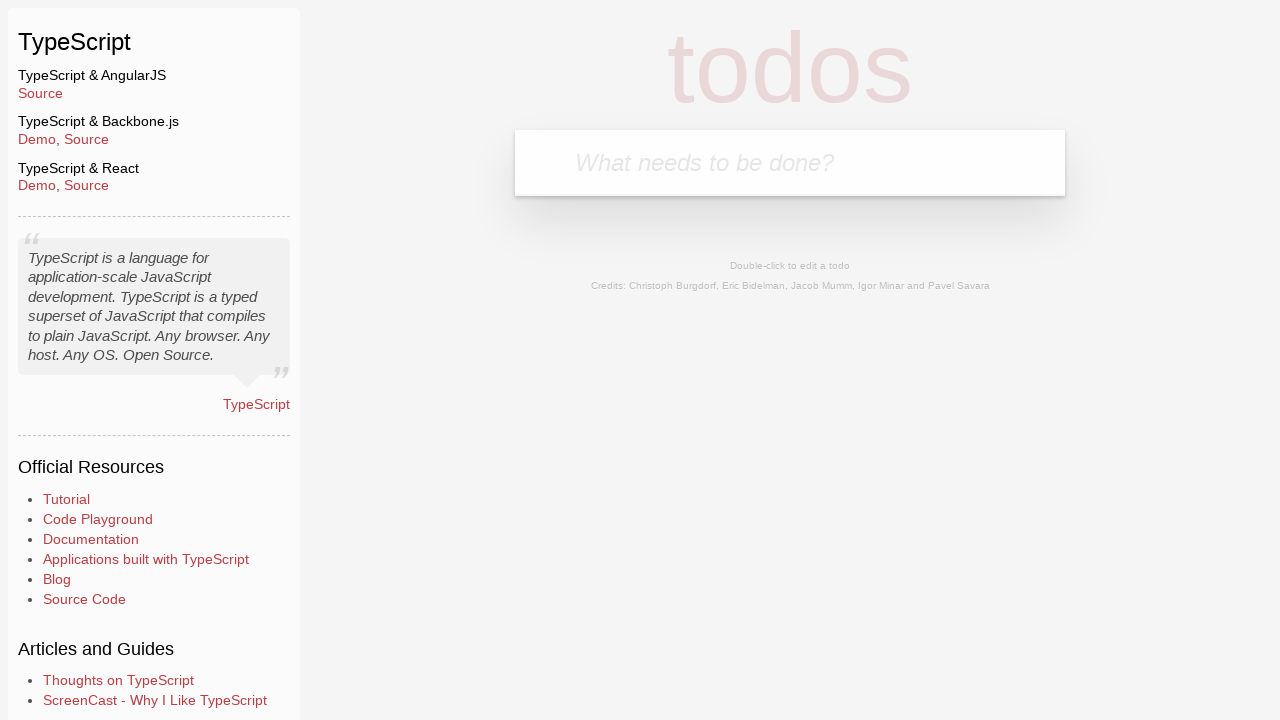

Filled new todo input with 'Example1' on .new-todo
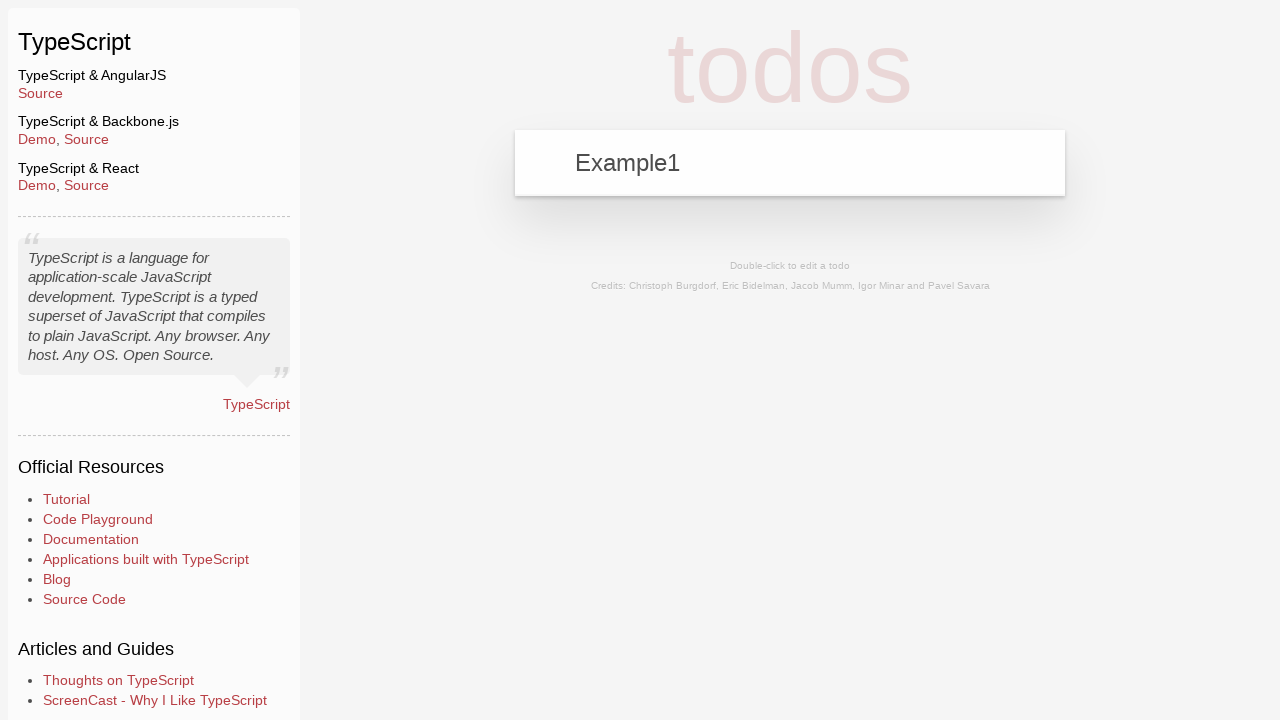

Pressed Enter to add first todo 'Example1' on .new-todo
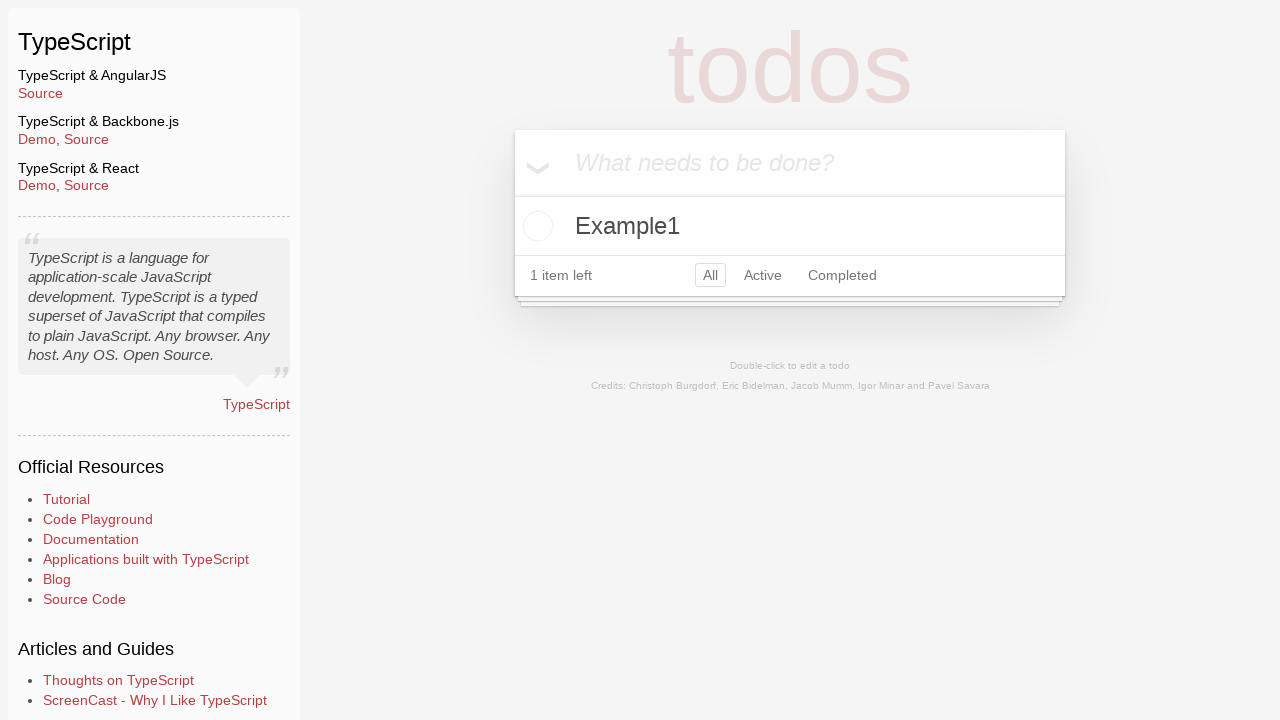

Filled new todo input with 'Example2' on .new-todo
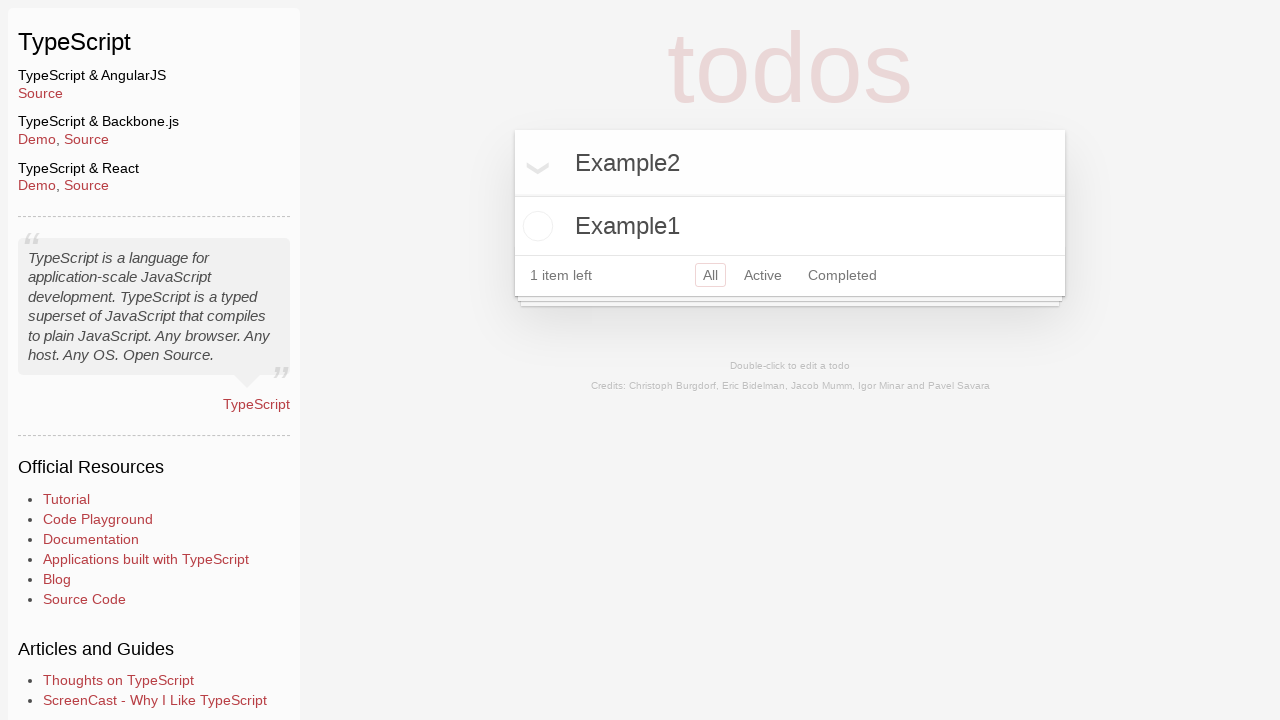

Pressed Enter to add second todo 'Example2' on .new-todo
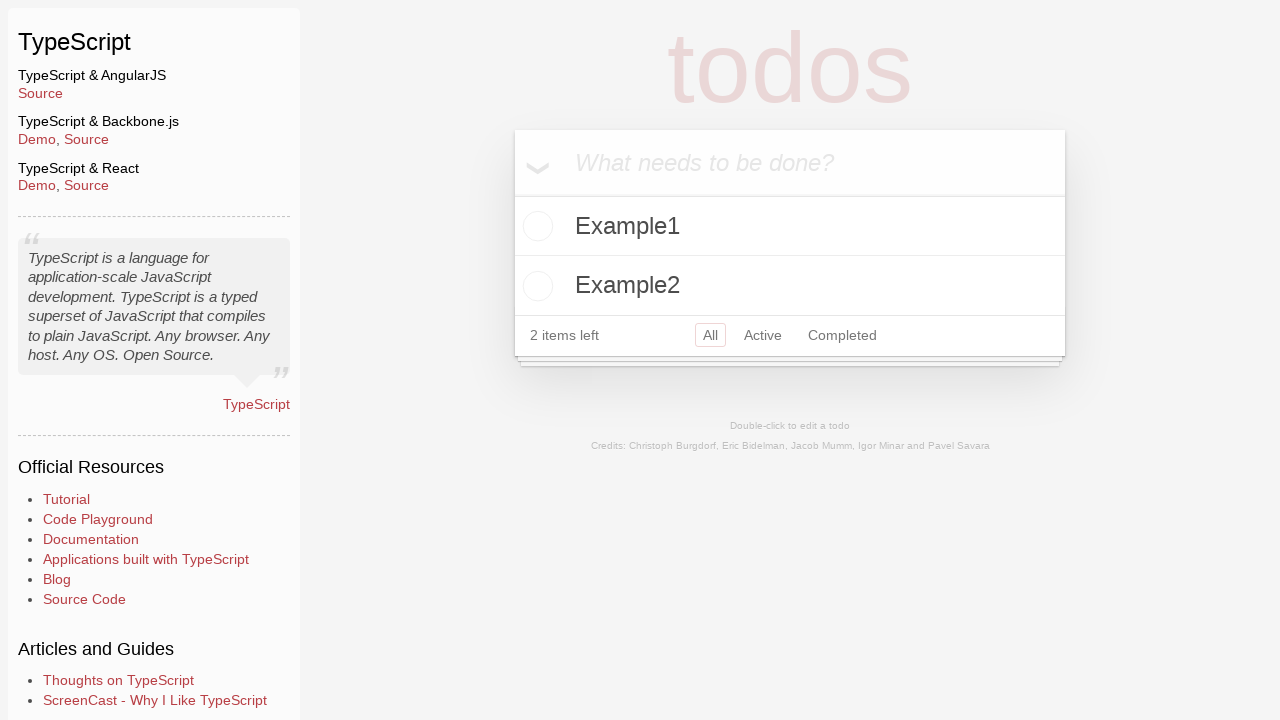

Marked 'Example2' todo as completed at (535, 286) on xpath=//label[contains(text(), 'Example2')]/preceding-sibling::input[@type='chec
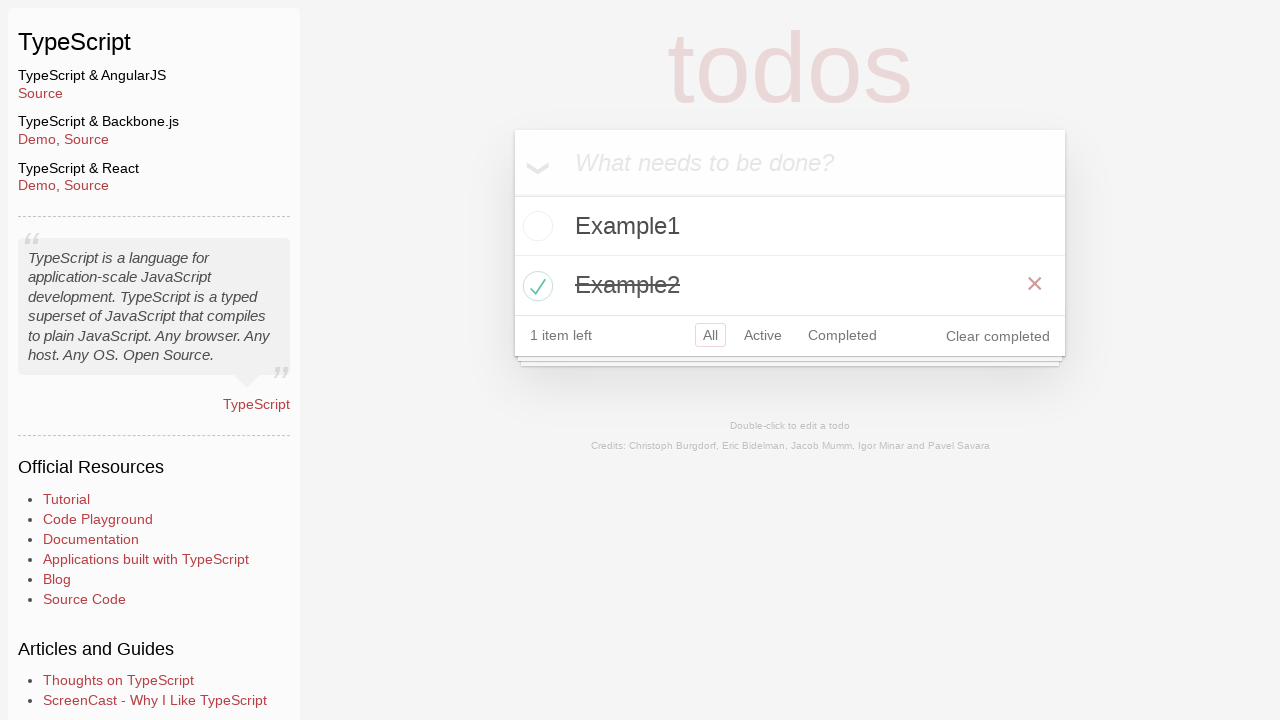

Navigated to 'all' filter using hash-bang URL format (#!/)
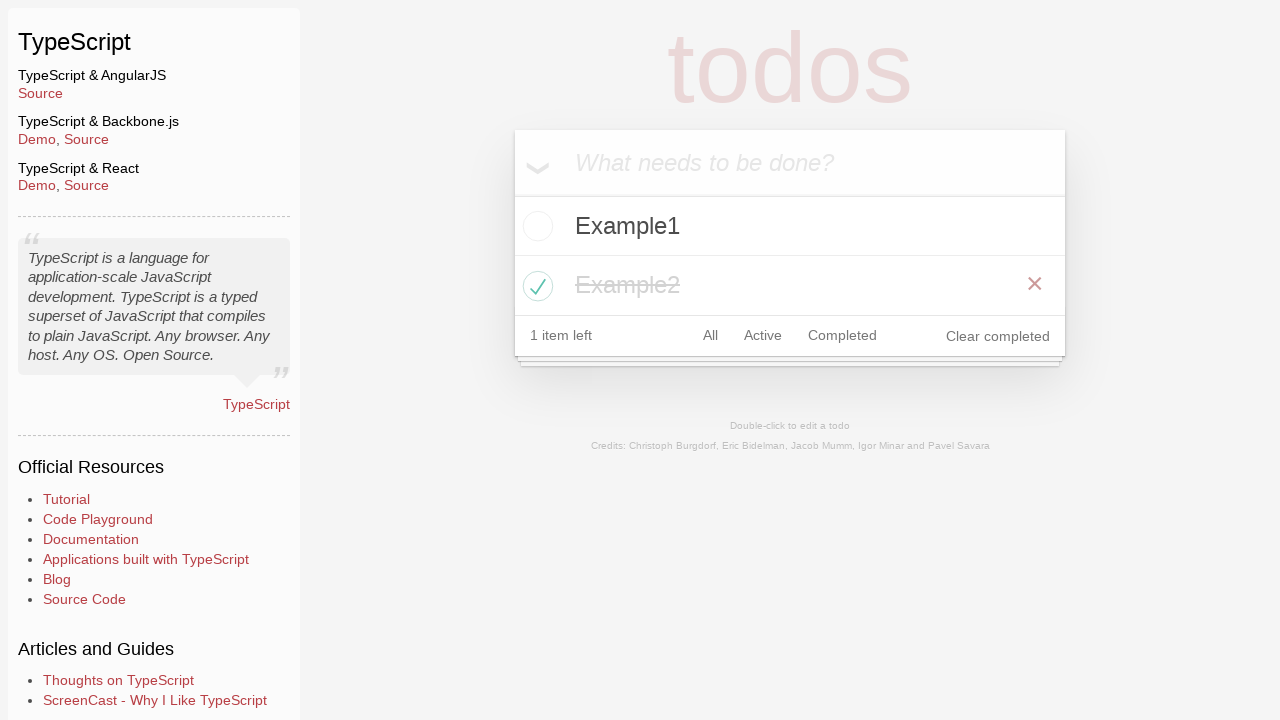

Verified 'Example1' todo is visible on page
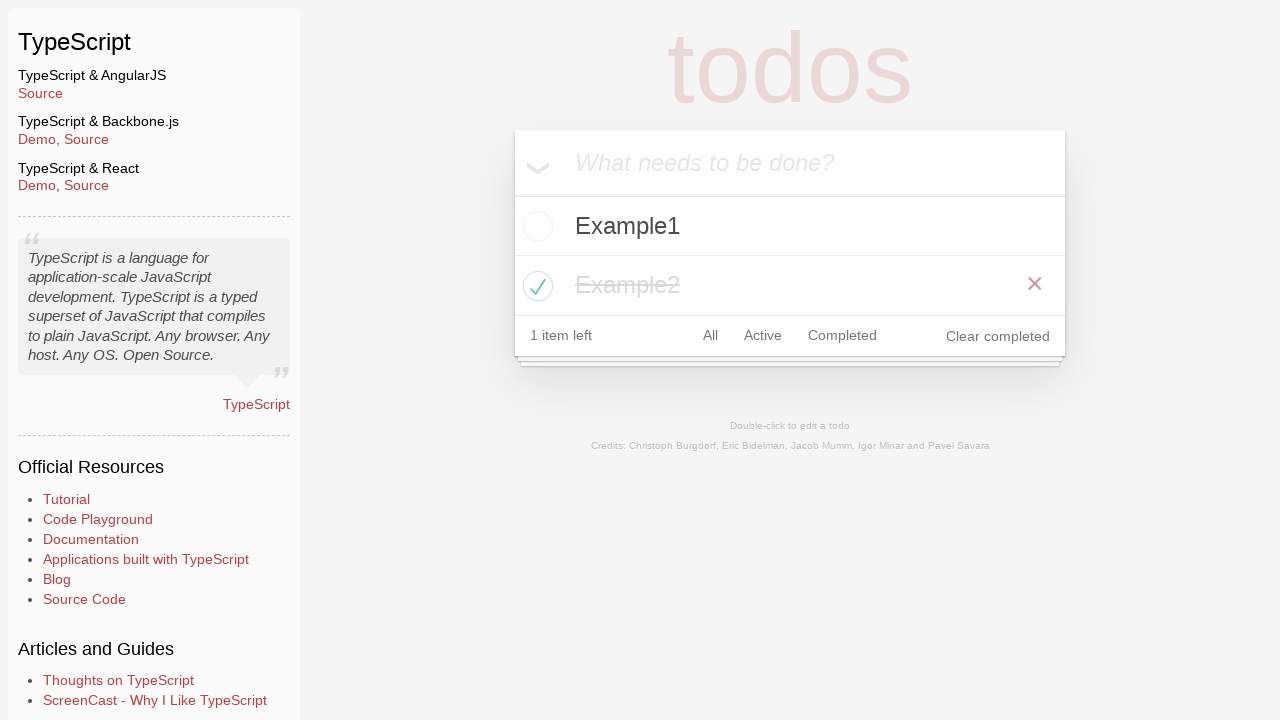

Verified 'Example2' todo is visible on page
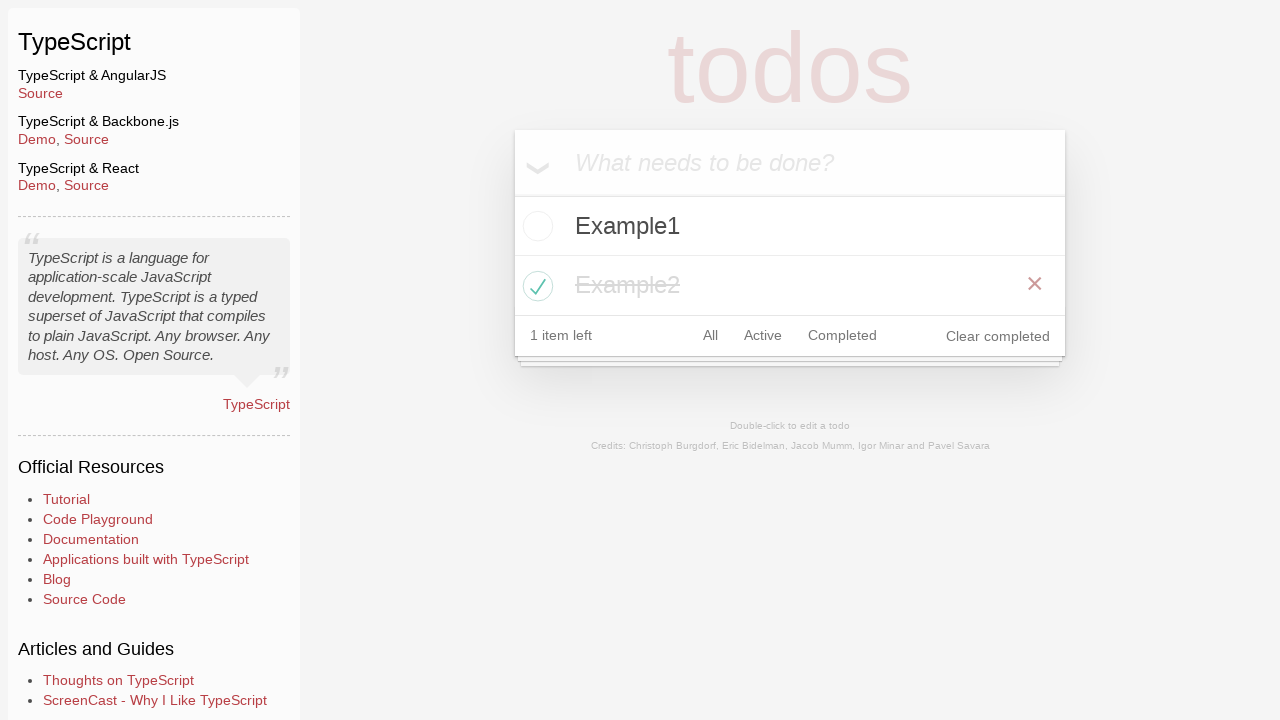

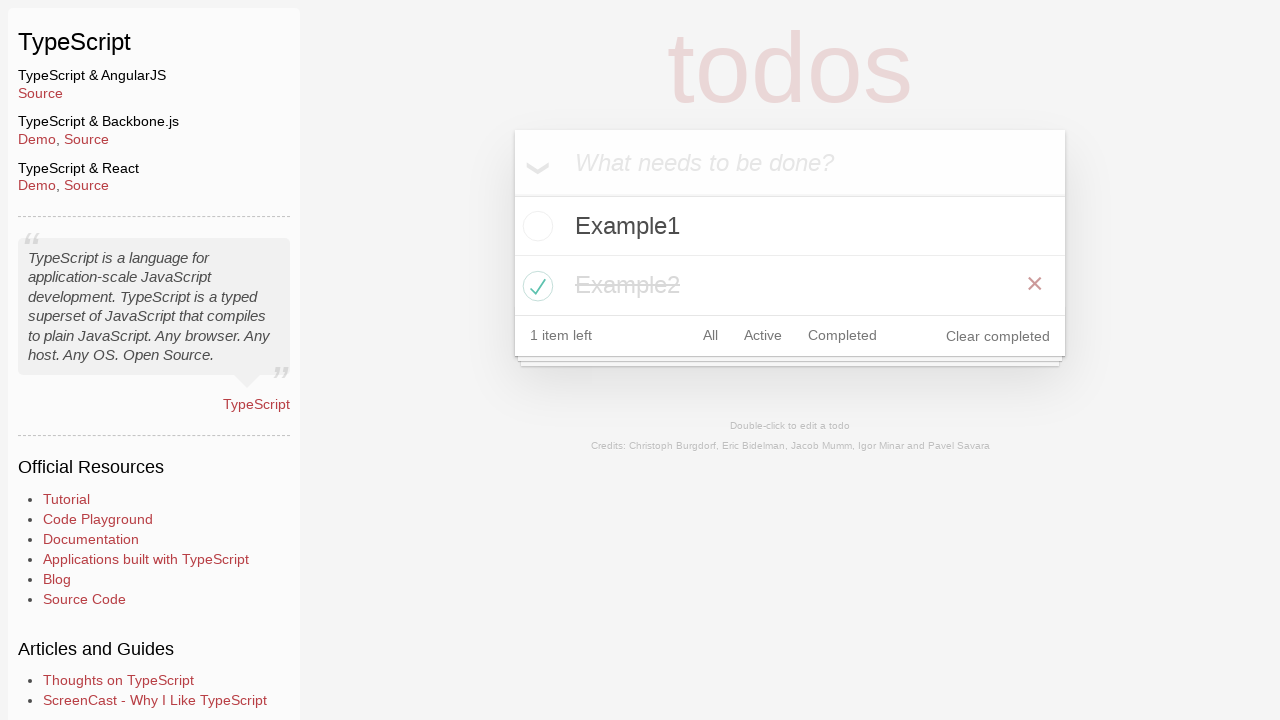